Tests clicking on the user icon to open a dropdown menu and verifies the dropdown appears

Starting URL: http://speak-ukrainian.eastus2.cloudapp.azure.com/dev/

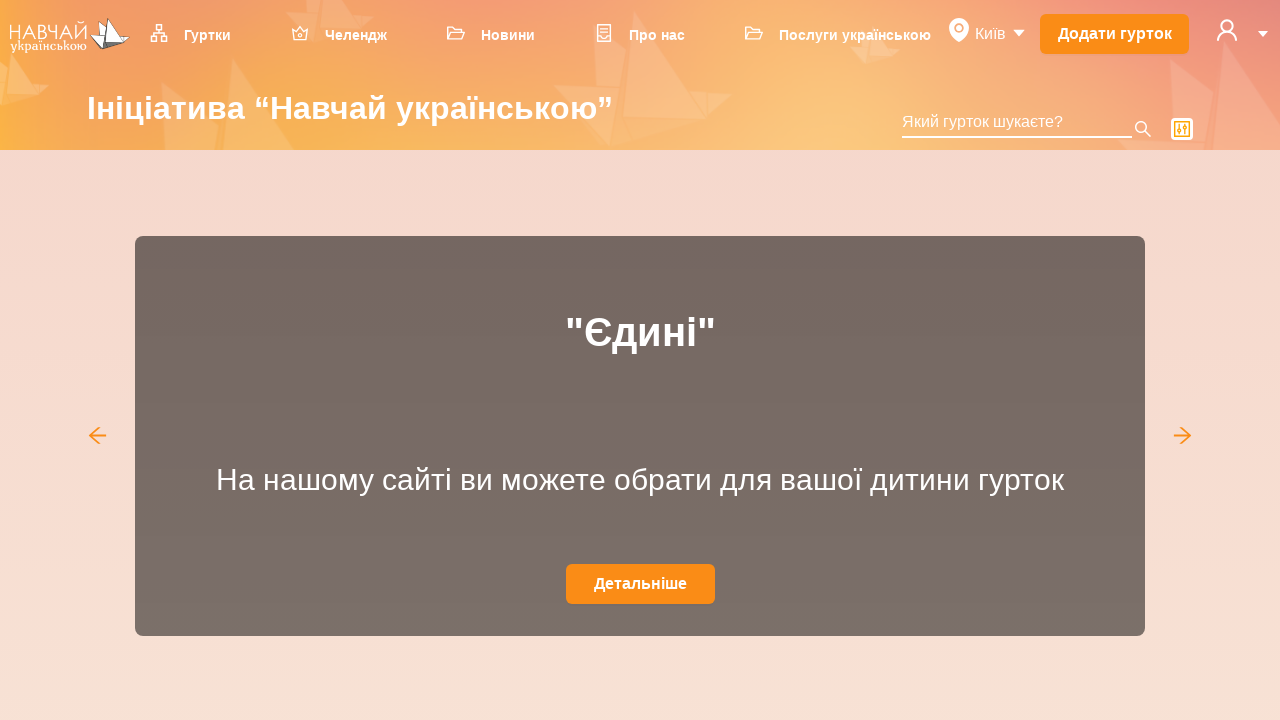

Clicked on user icon to open dropdown menu at (1227, 30) on svg[data-icon='user']
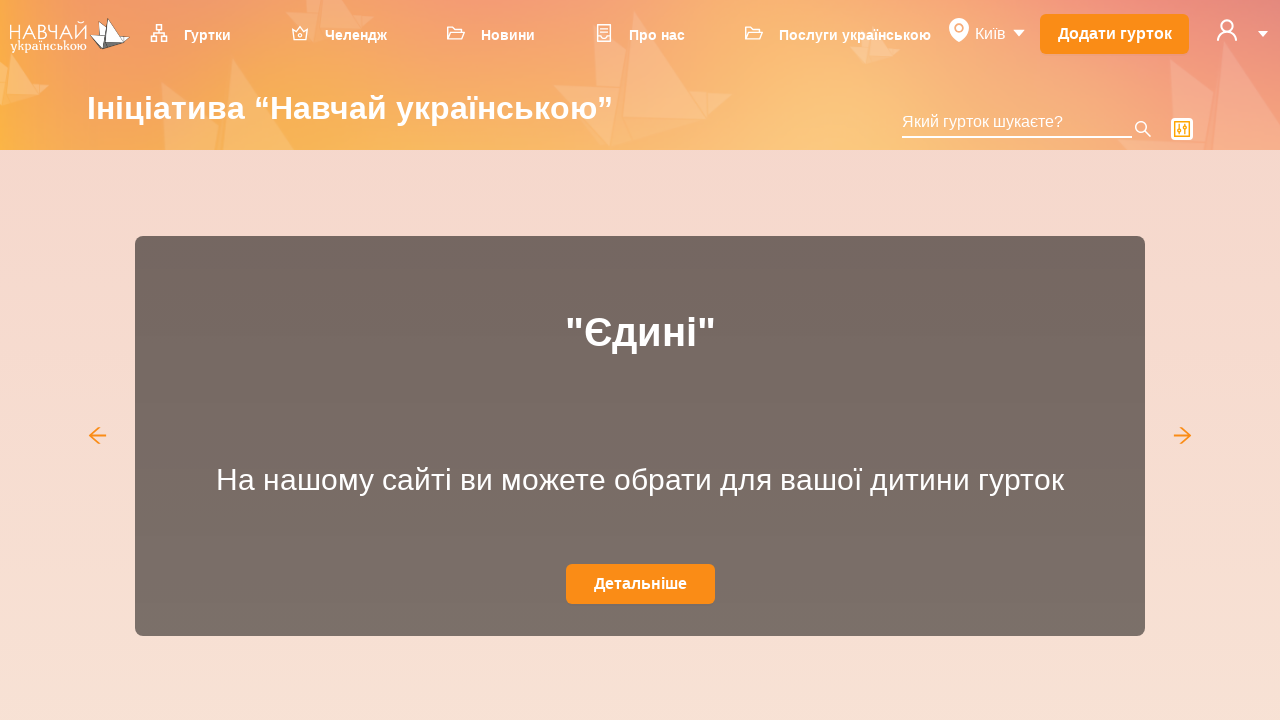

Dropdown menu appeared and is visible
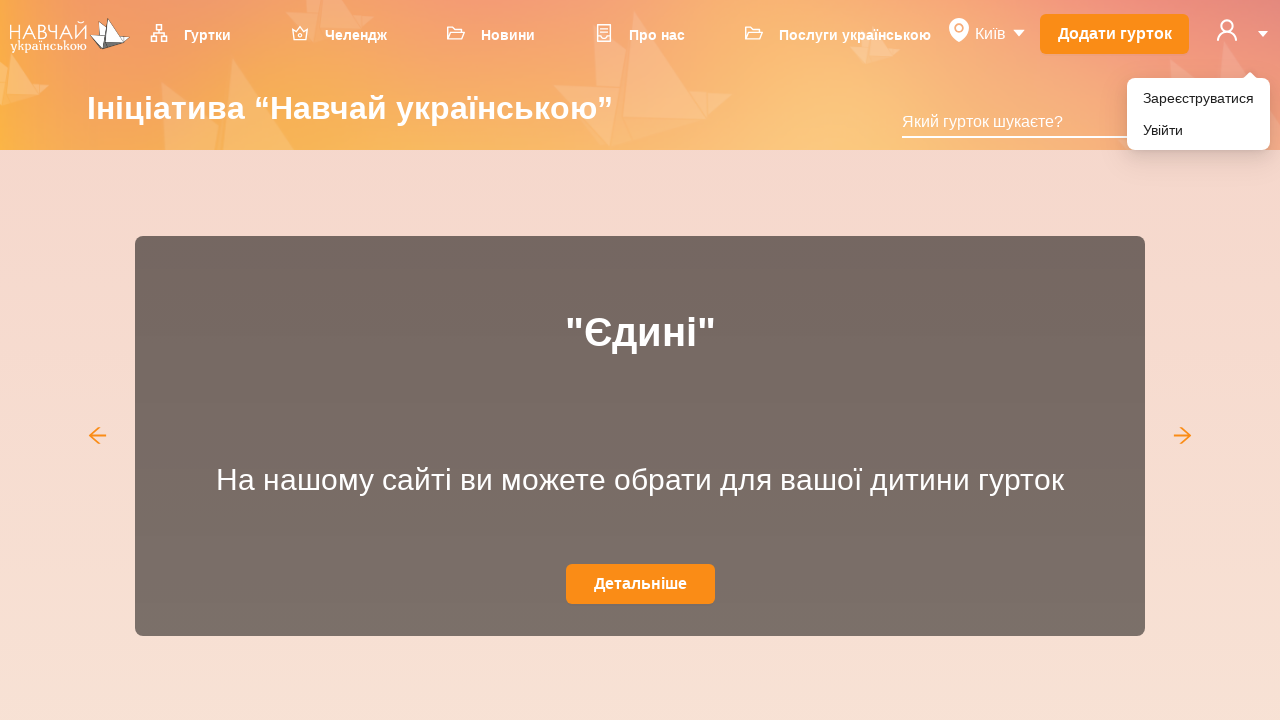

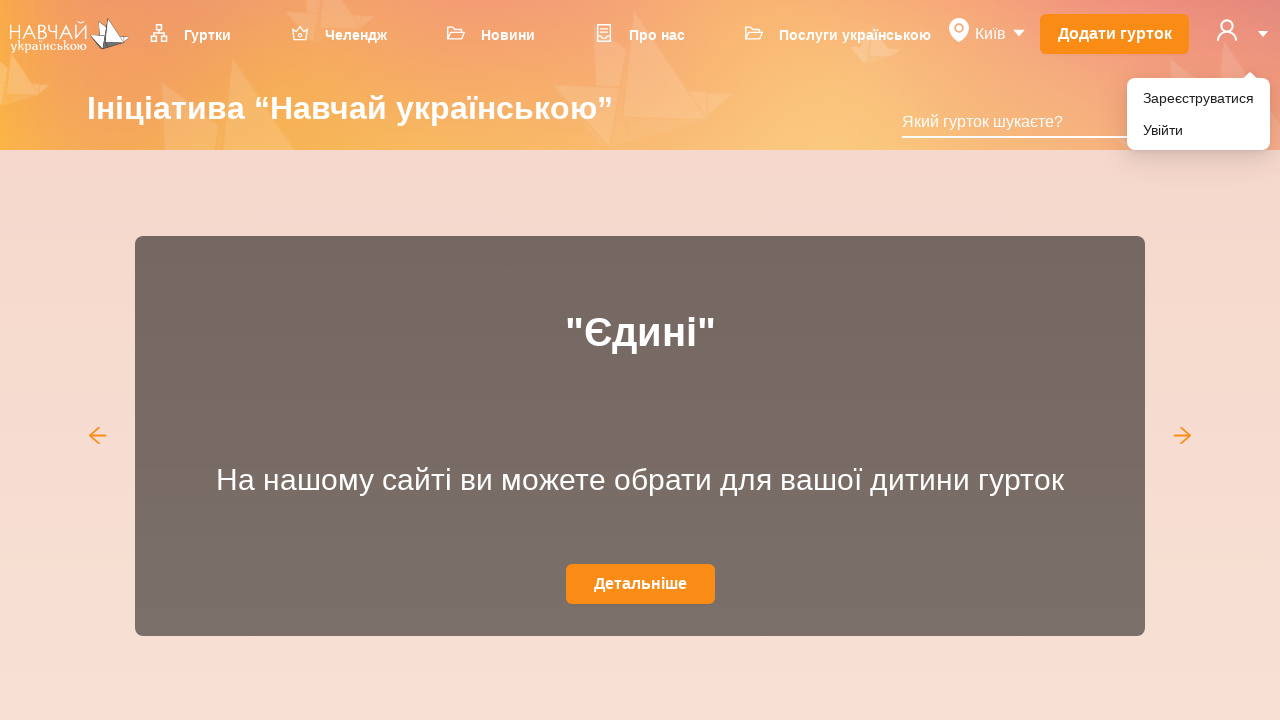